Tests JavaScript prompt dialog functionality by switching to an iframe, triggering a prompt, entering text, and verifying the result

Starting URL: https://www.w3schools.com/js/tryit.asp?filename=tryjs_prompt

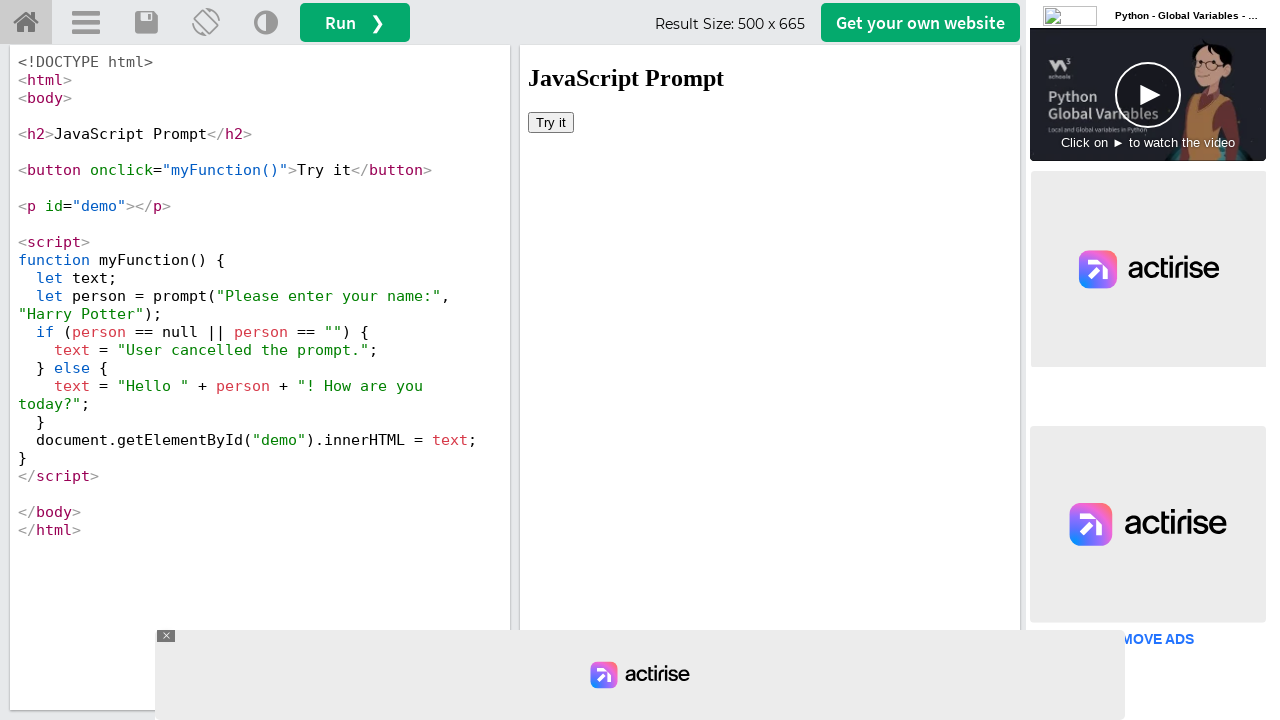

Located iframe containing the demo
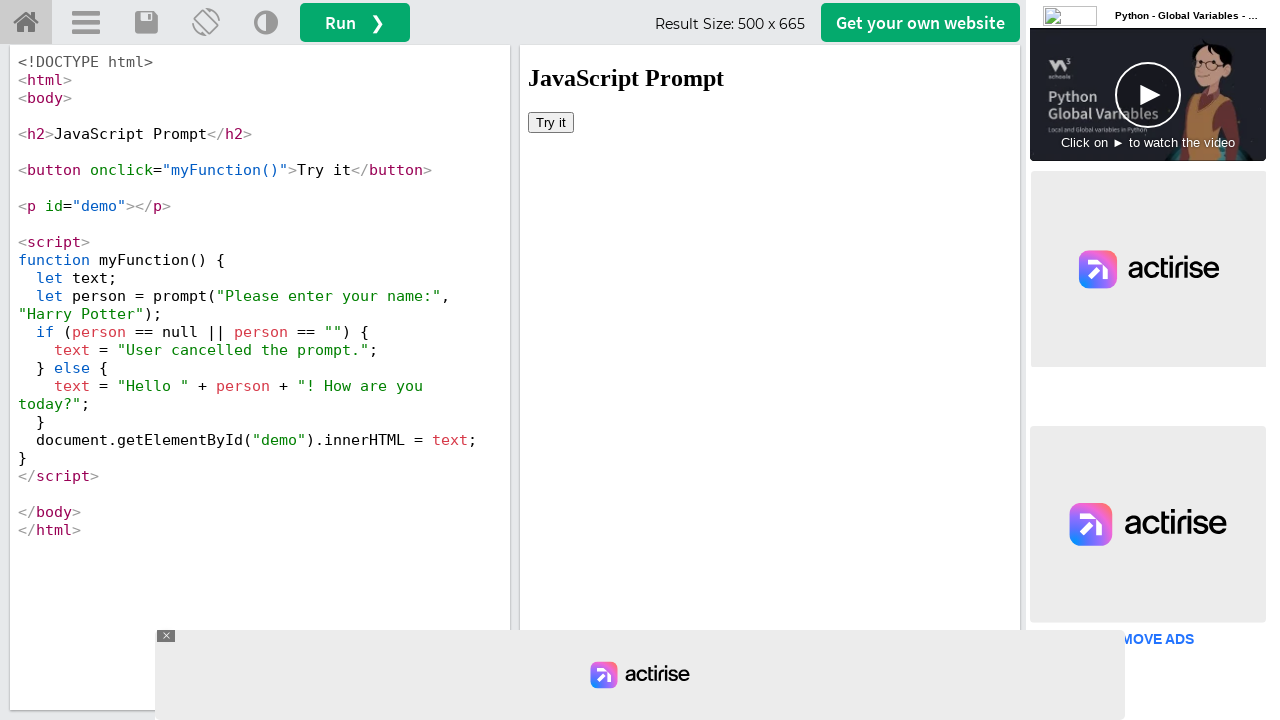

Clicked 'Try it' button to trigger JavaScript prompt at (551, 122) on iframe[id='iframeResult'] >> internal:control=enter-frame >> xpath=//button[text
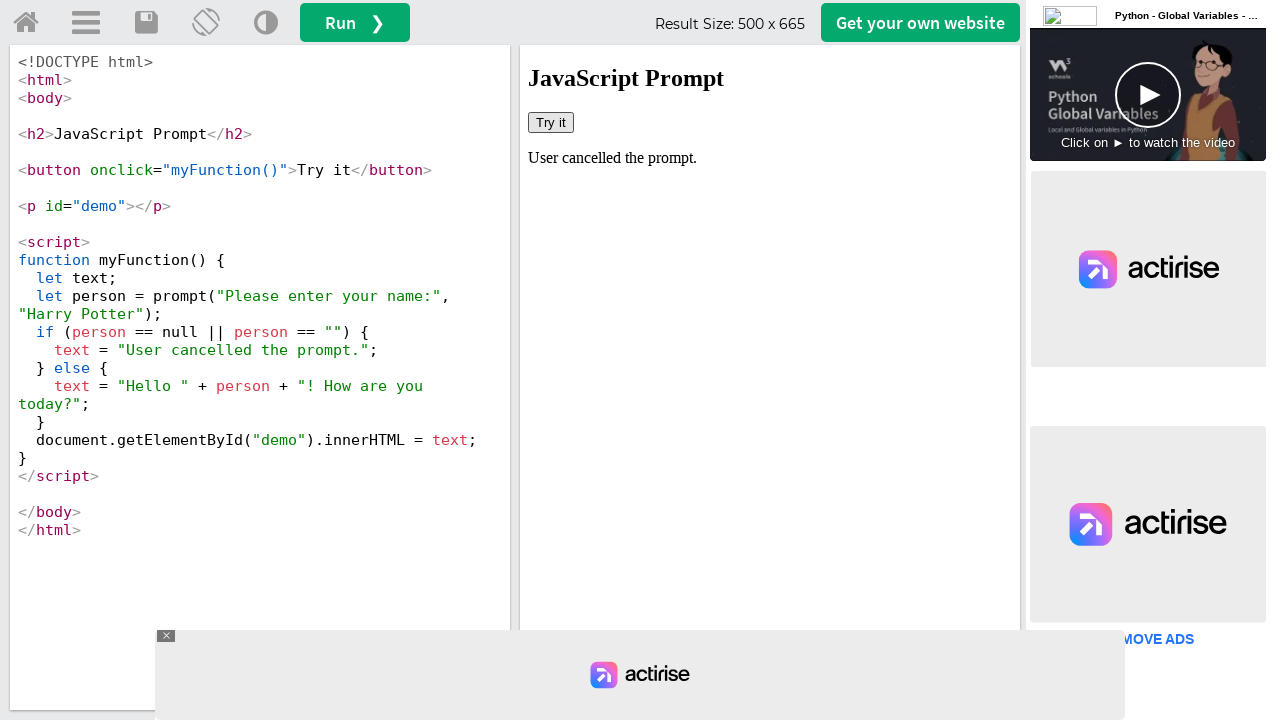

Set up dialog handler to accept prompt with 'Madhavan'
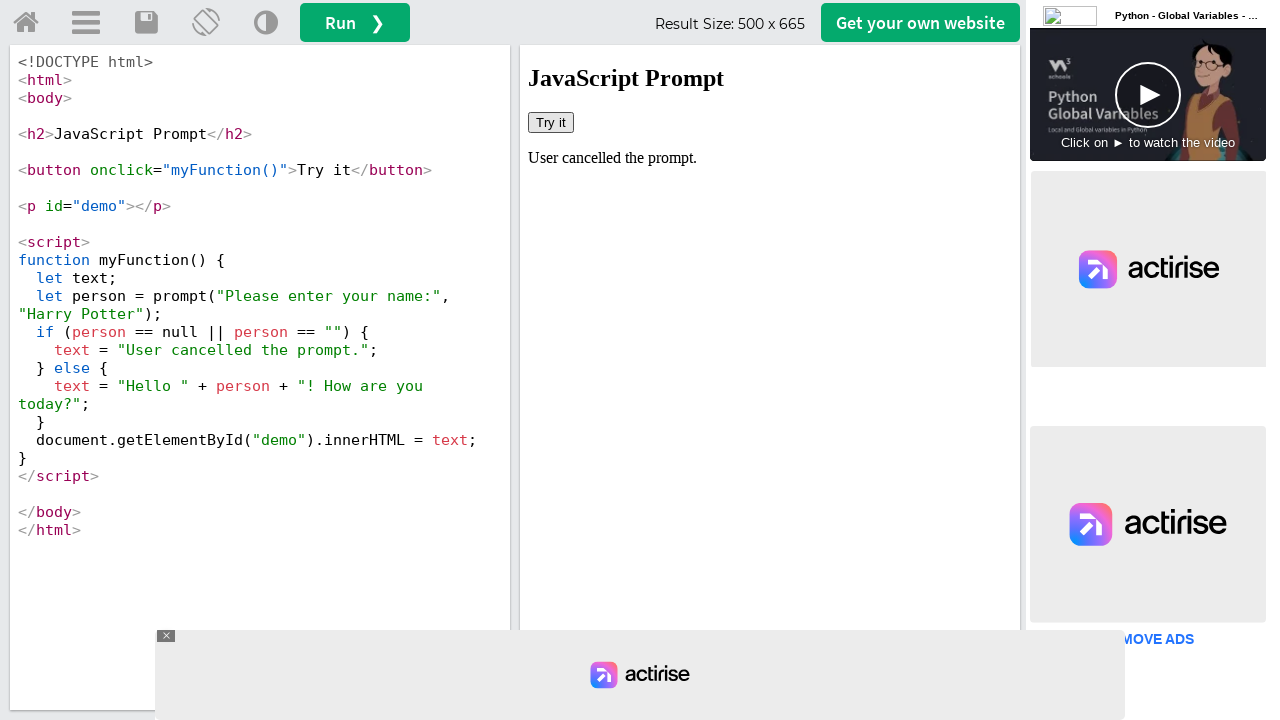

Waited for #demo element to be ready
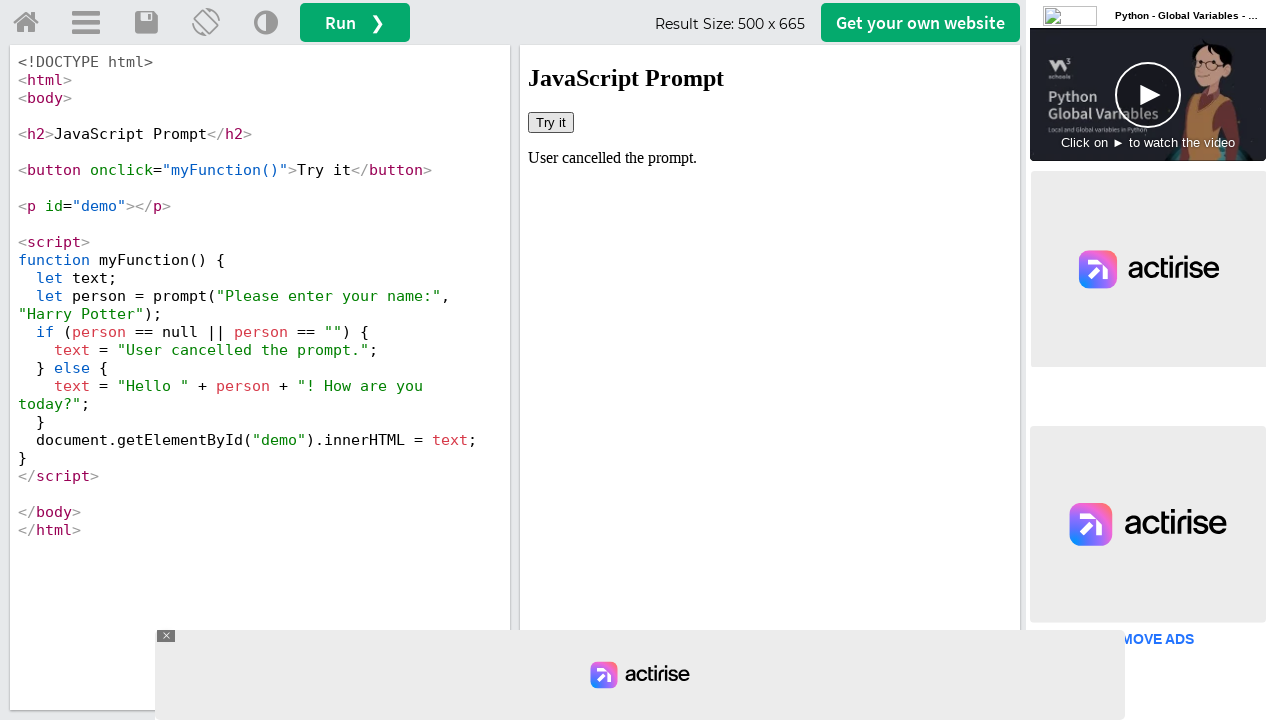

Retrieved updated text content from #demo element
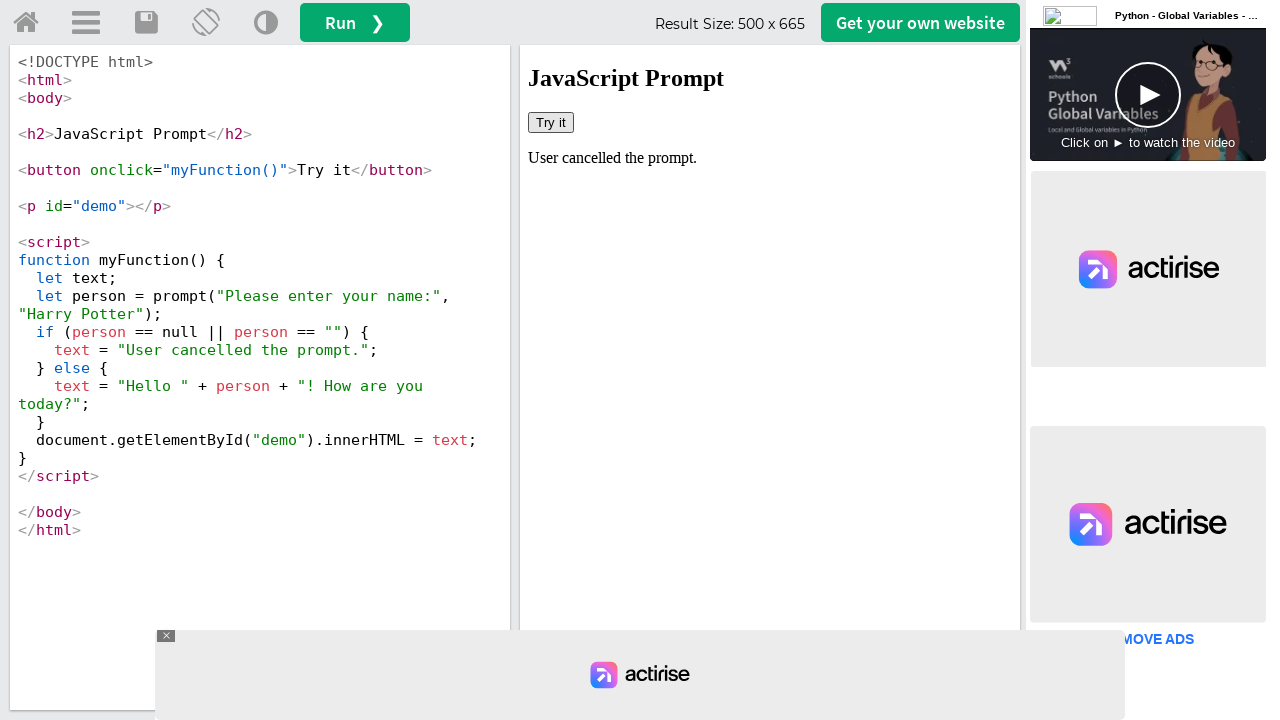

Verification failed - 'madhavan' not found in updated text
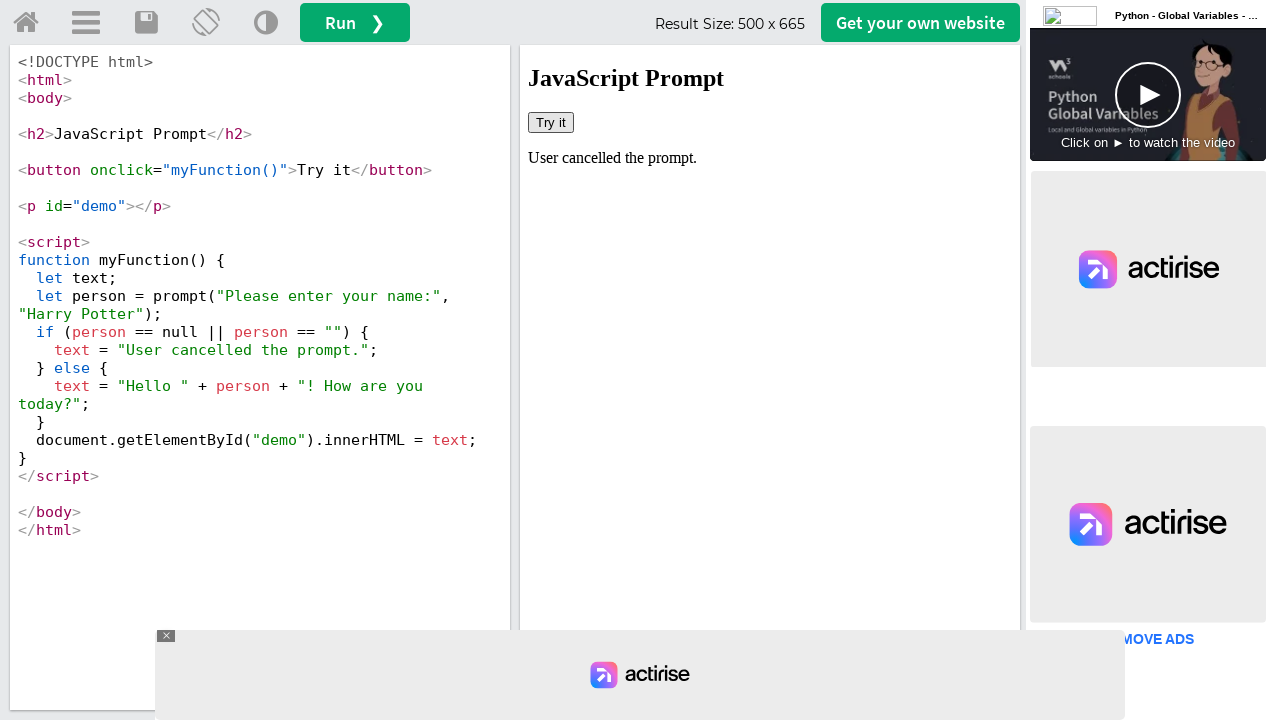

Clicked home button to navigate back to main frame at (26, 23) on #tryhome
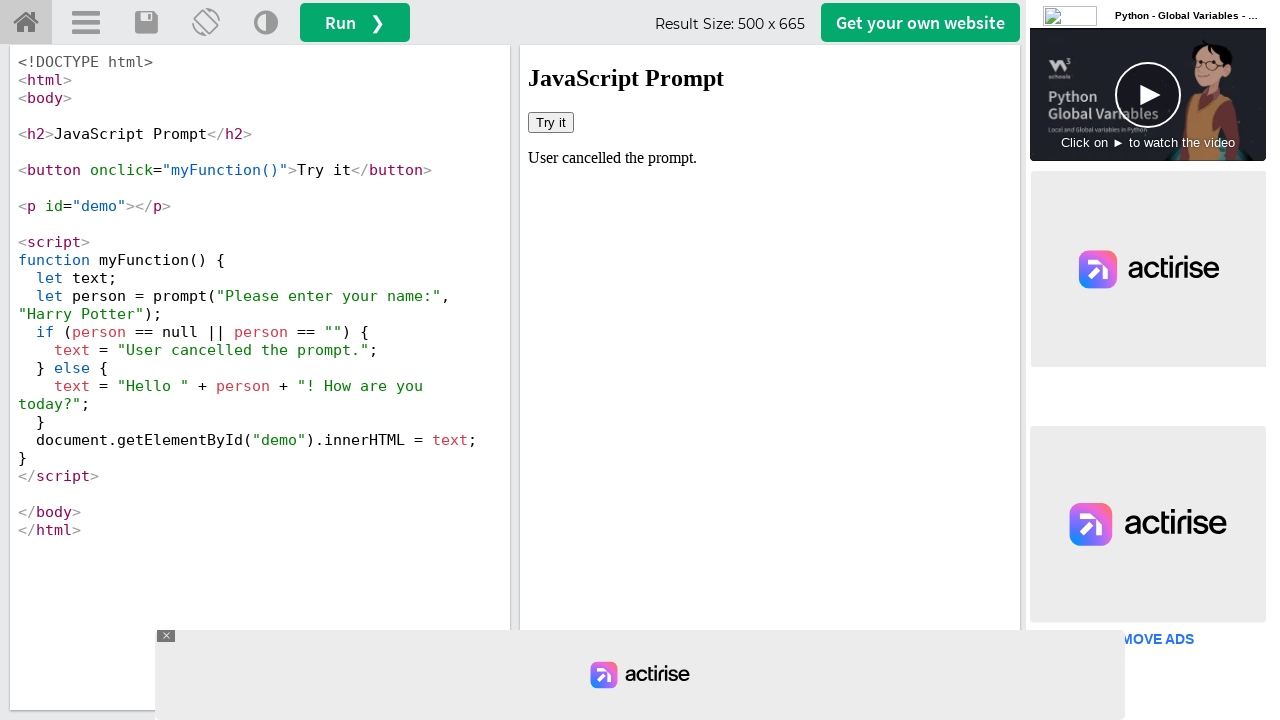

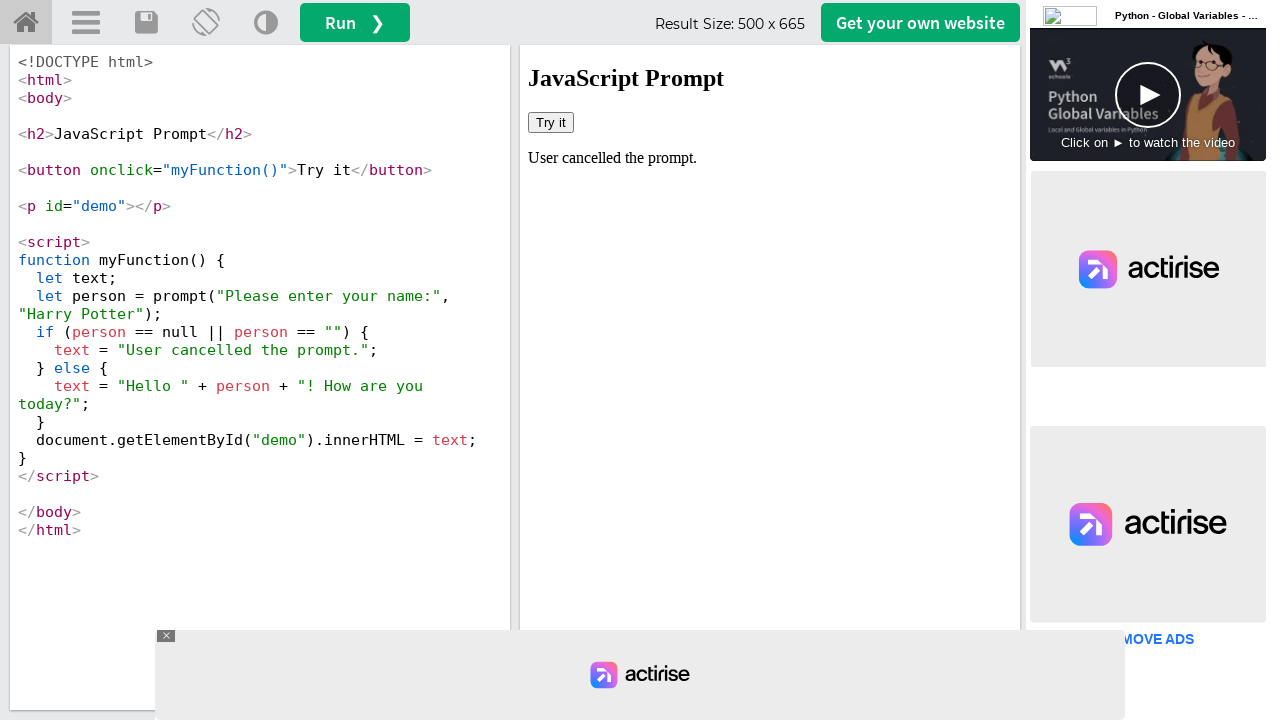